Navigates to the Barchart futures prices page for sugar futures contract SBH25 and waits for the page to load.

Starting URL: https://www.barchart.com/futures/quotes/SBH25/futures-prices

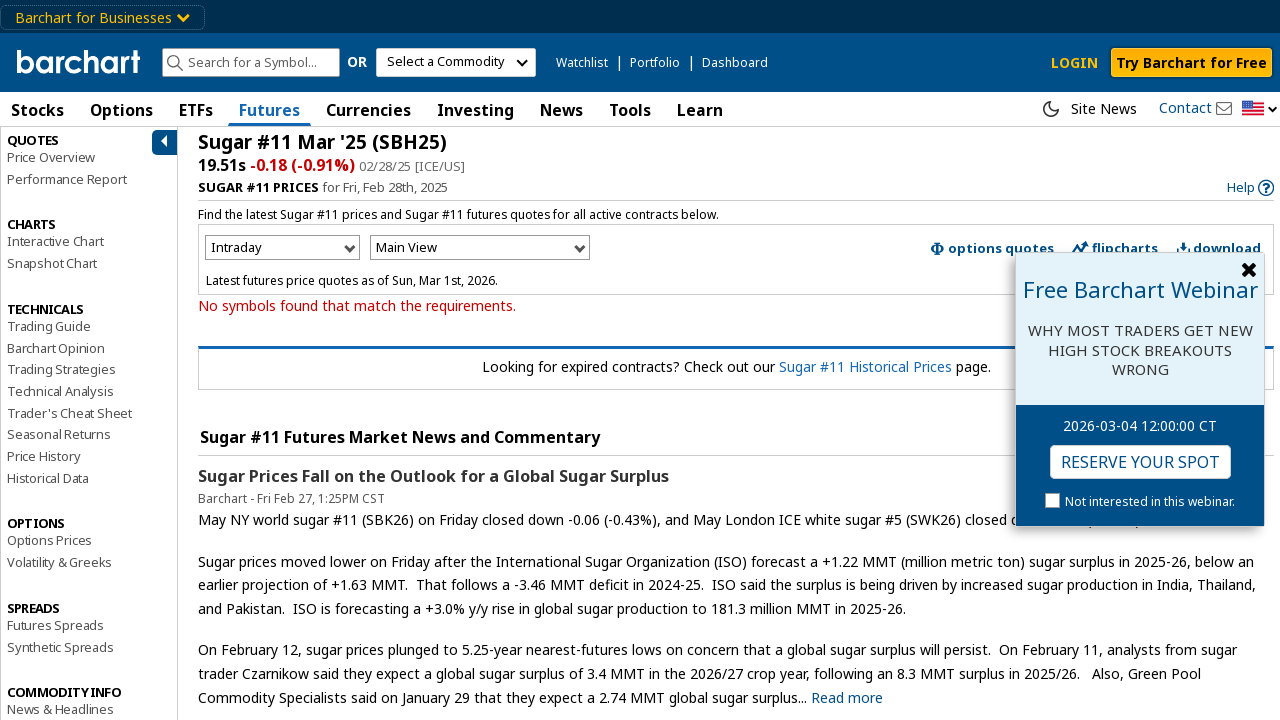

Waited for page to reach networkidle state
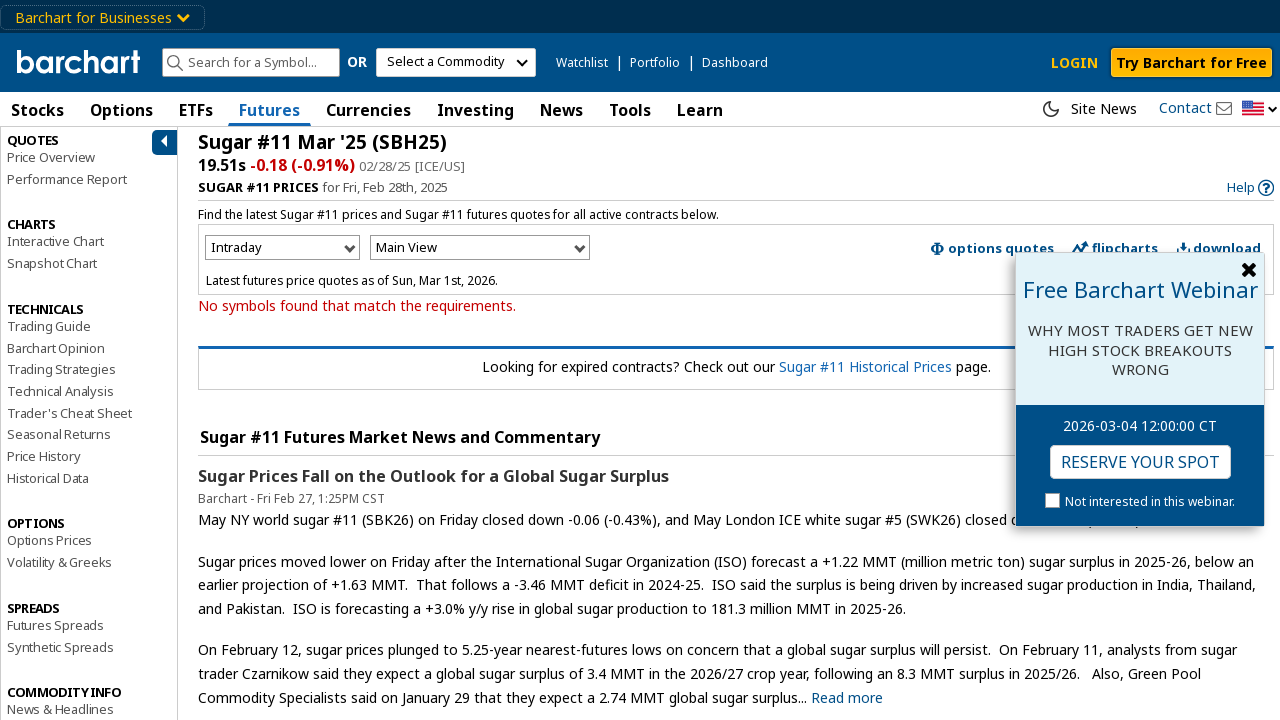

Verified main content is visible on Barchart SBH25 futures prices page
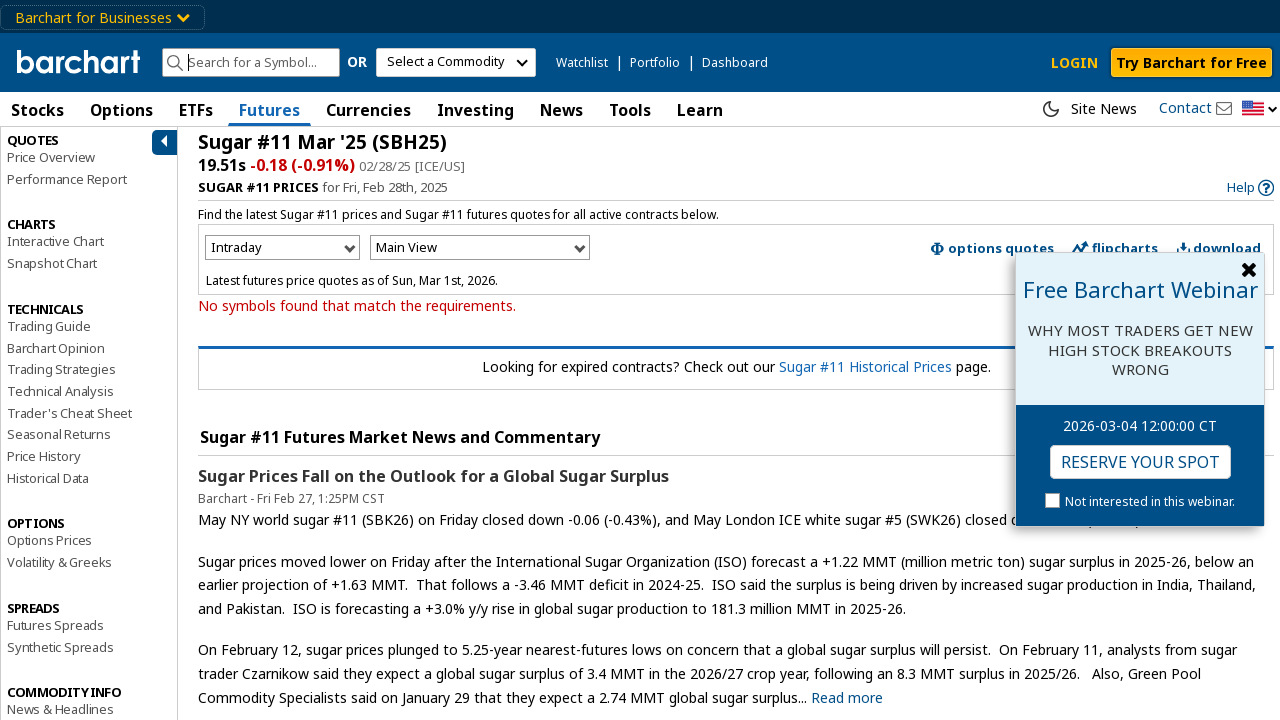

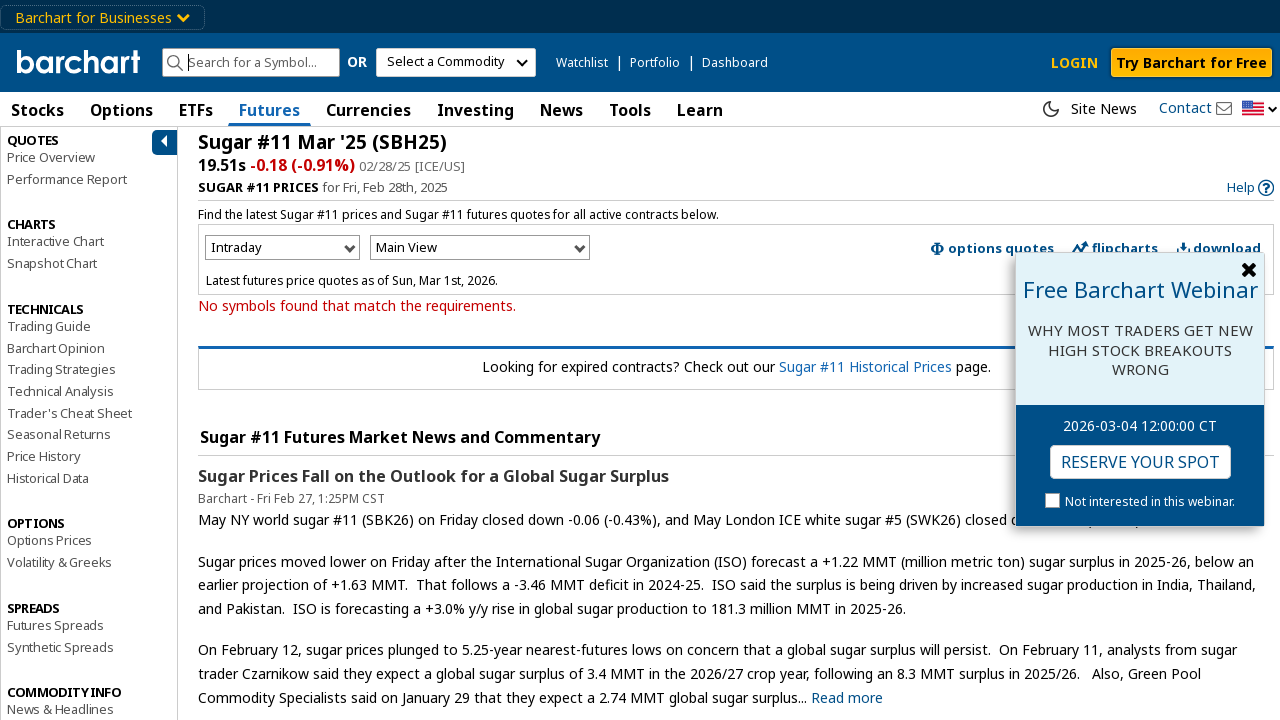